Tests single input field with zero value

Starting URL: https://www.lambdatest.com/selenium-playground/simple-form-demo

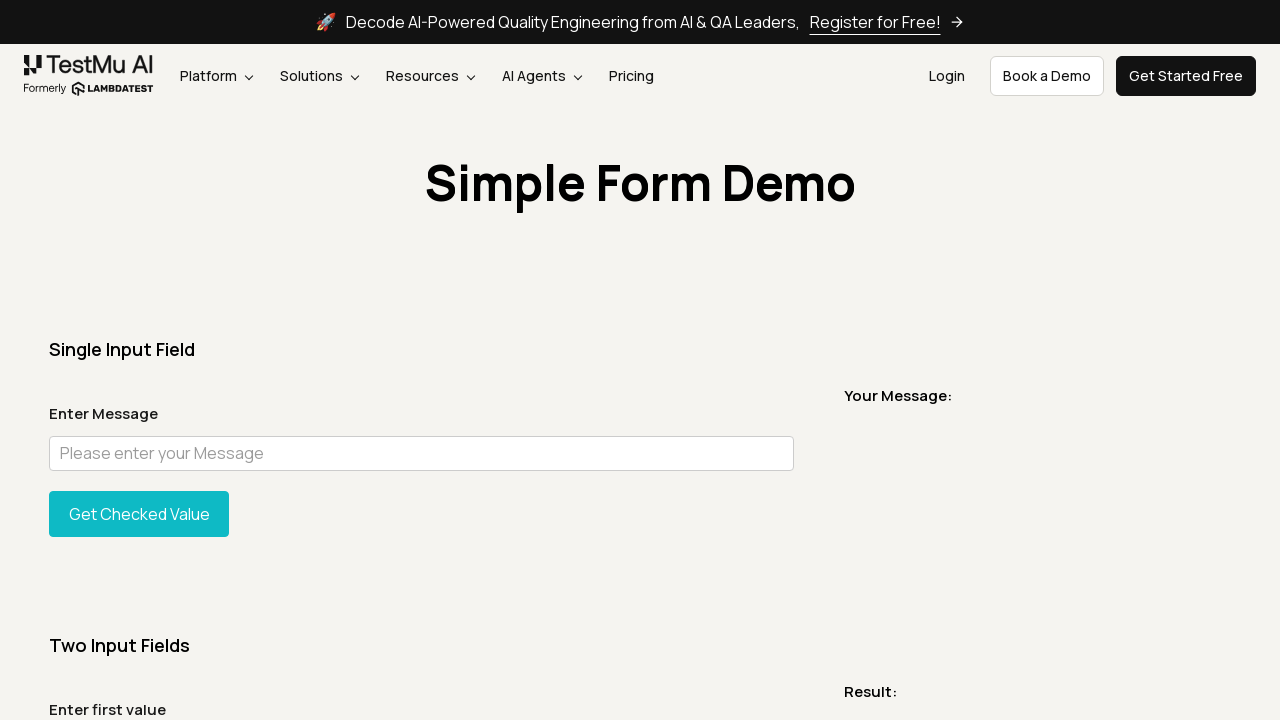

Filled input field with zero value ' 0' on #user-message
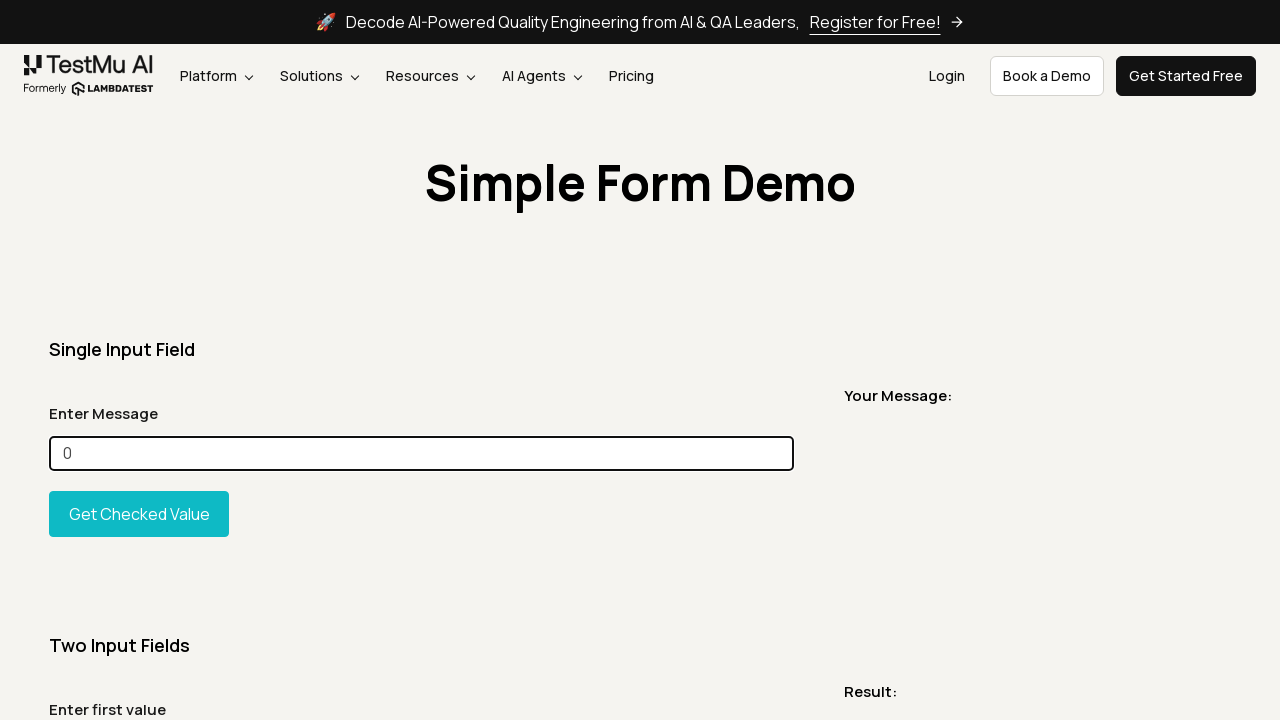

Clicked show message button at (139, 514) on #showInput
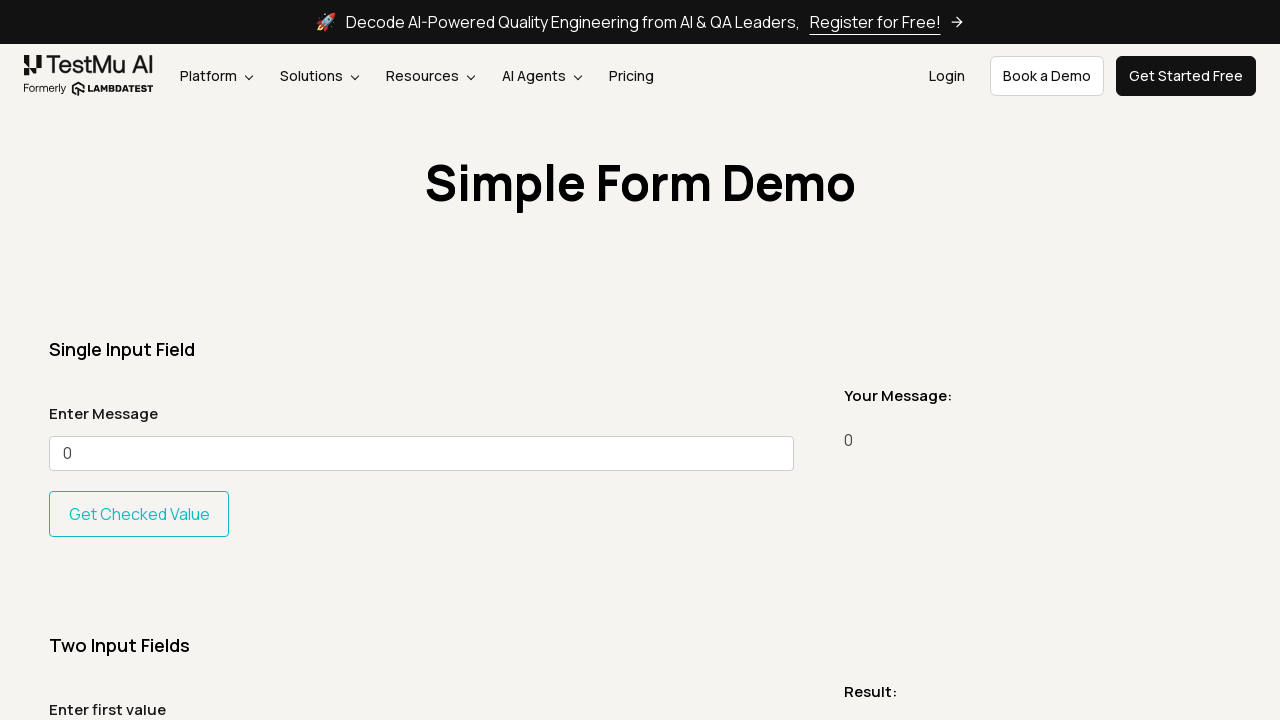

Verified message is displayed
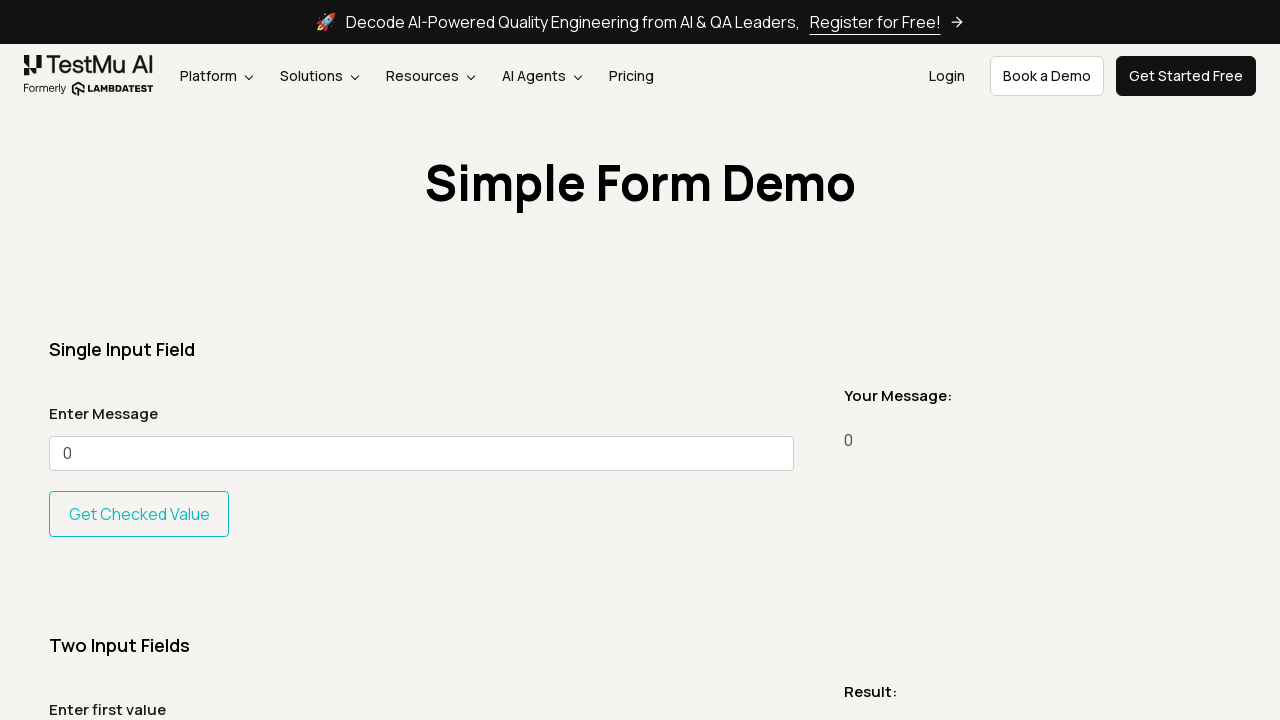

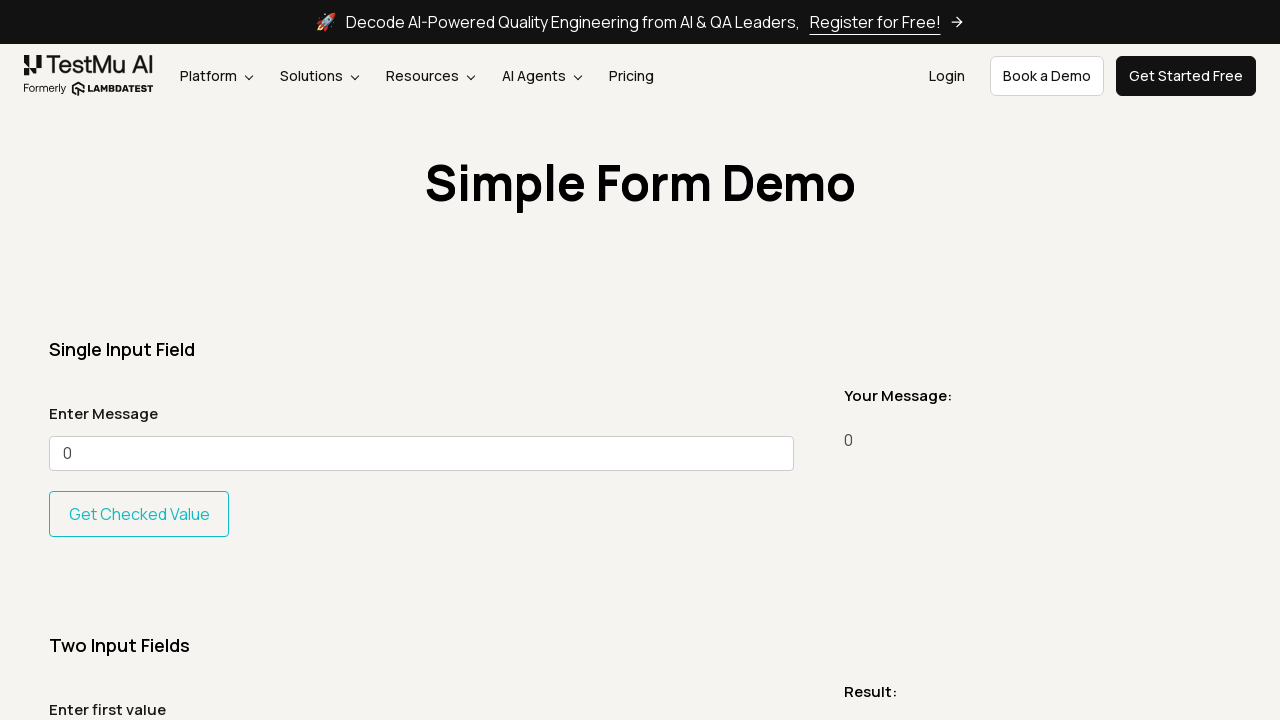